Tests input field functionality by typing text into an input field, clicking a button, and verifying the input value remains unchanged

Starting URL: https://techstepacademy.com/training-ground

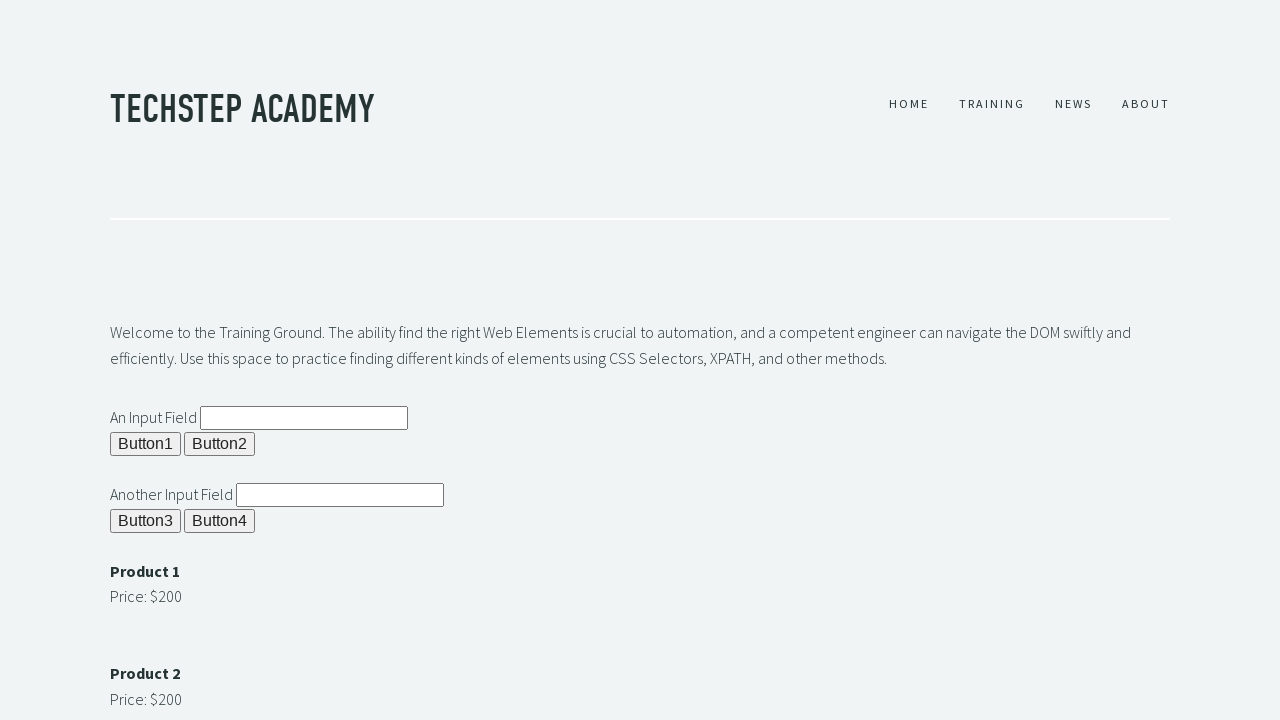

Located input field with id 'ipt1'
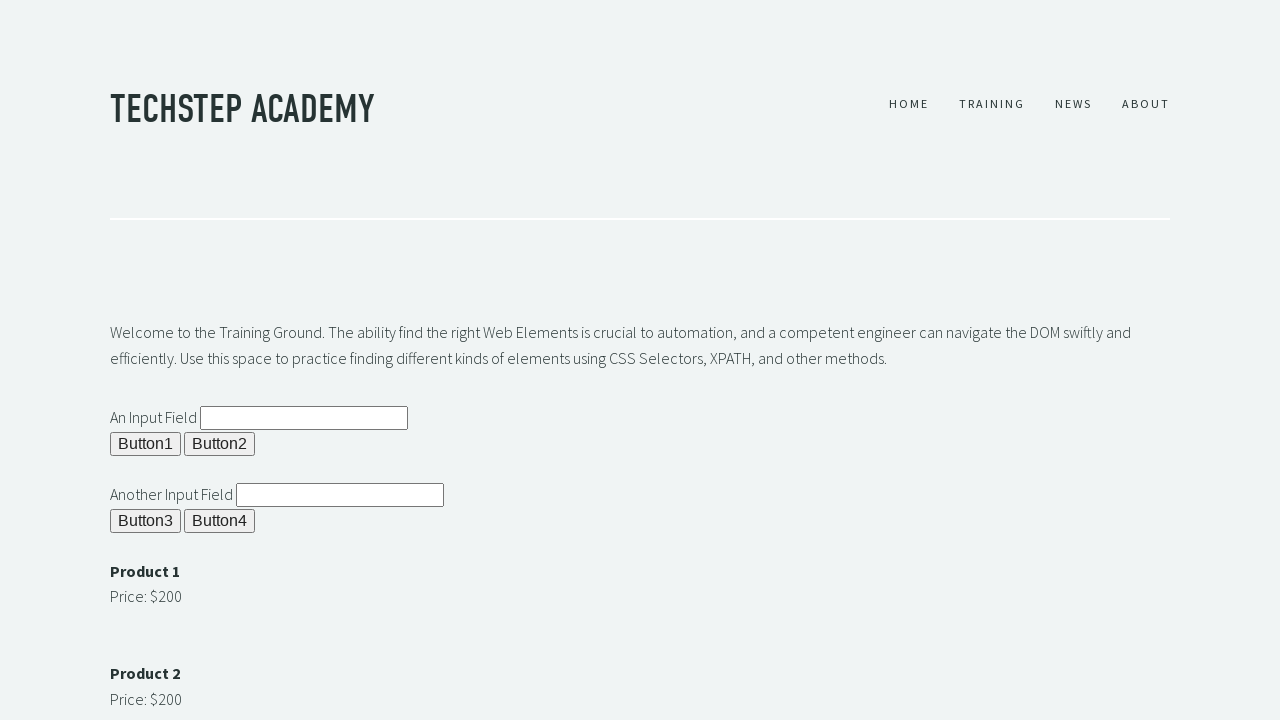

Cleared the input field on xpath=//*[@id="ipt1"]
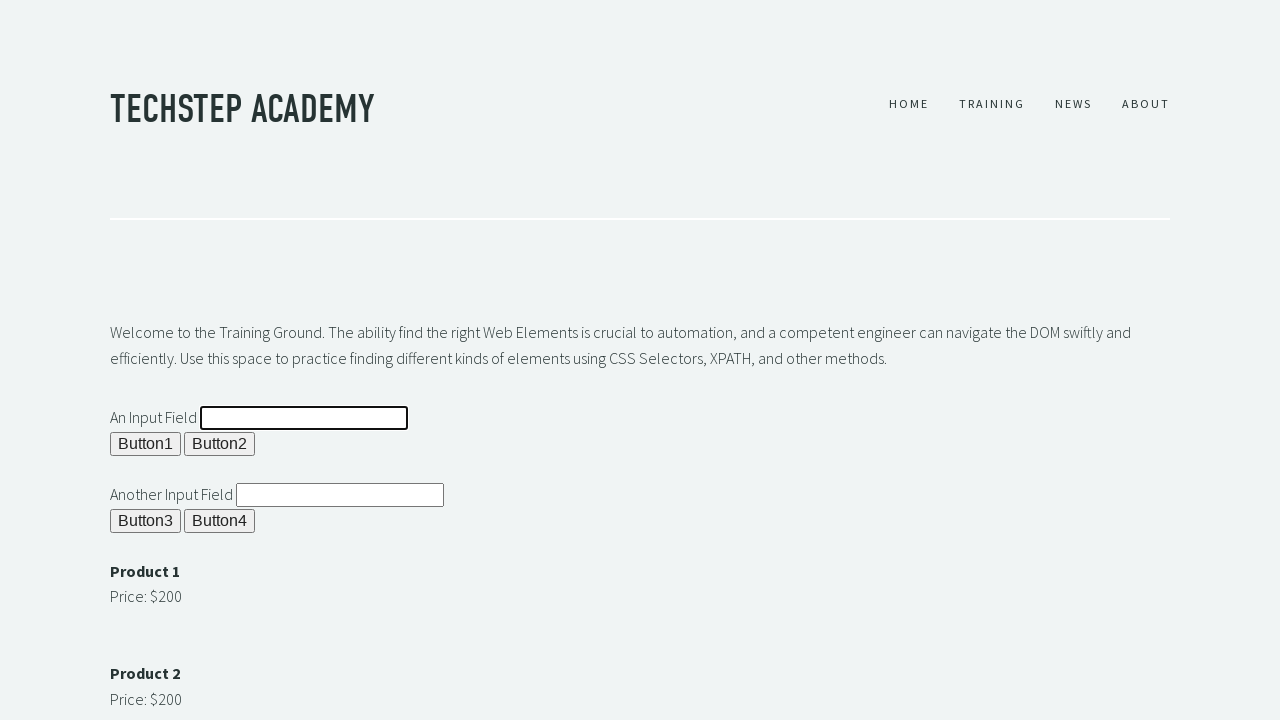

Typed 'It worked' into the input field on xpath=//*[@id="ipt1"]
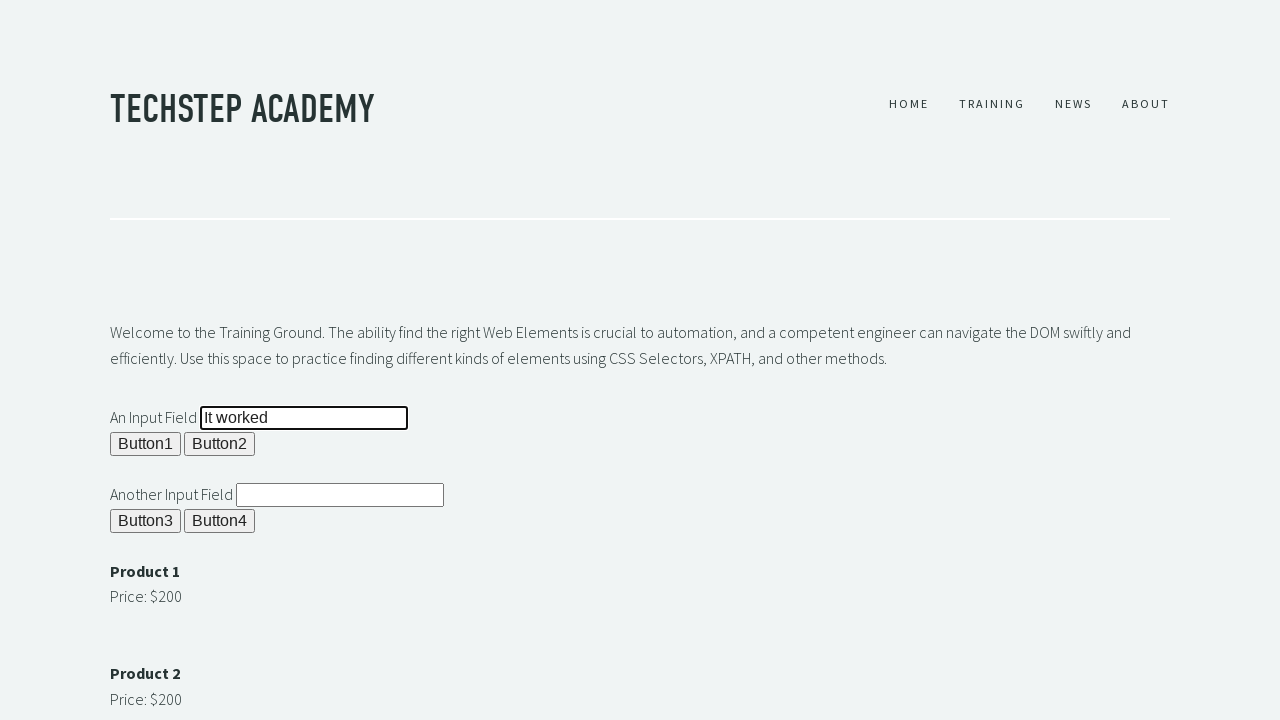

Clicked button with id 'b1' at (146, 444) on xpath=//*[@id="b1"]
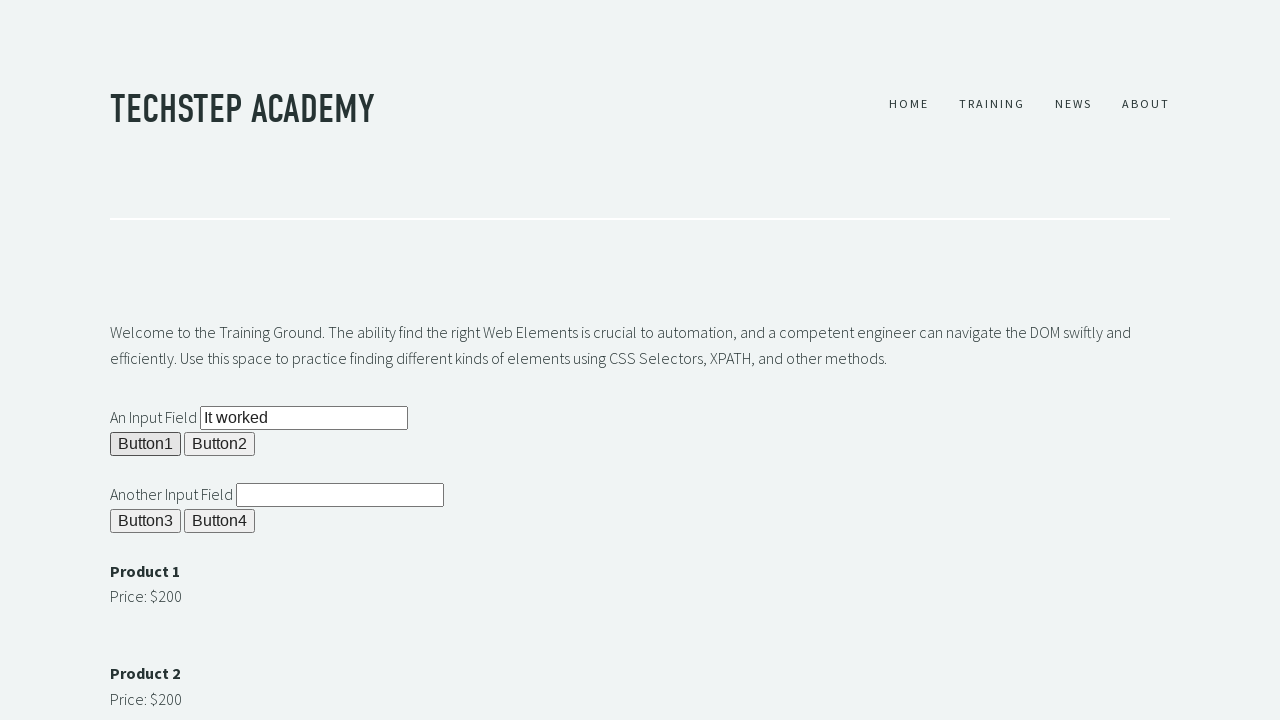

Verified input field value remains 'It worked' after button click
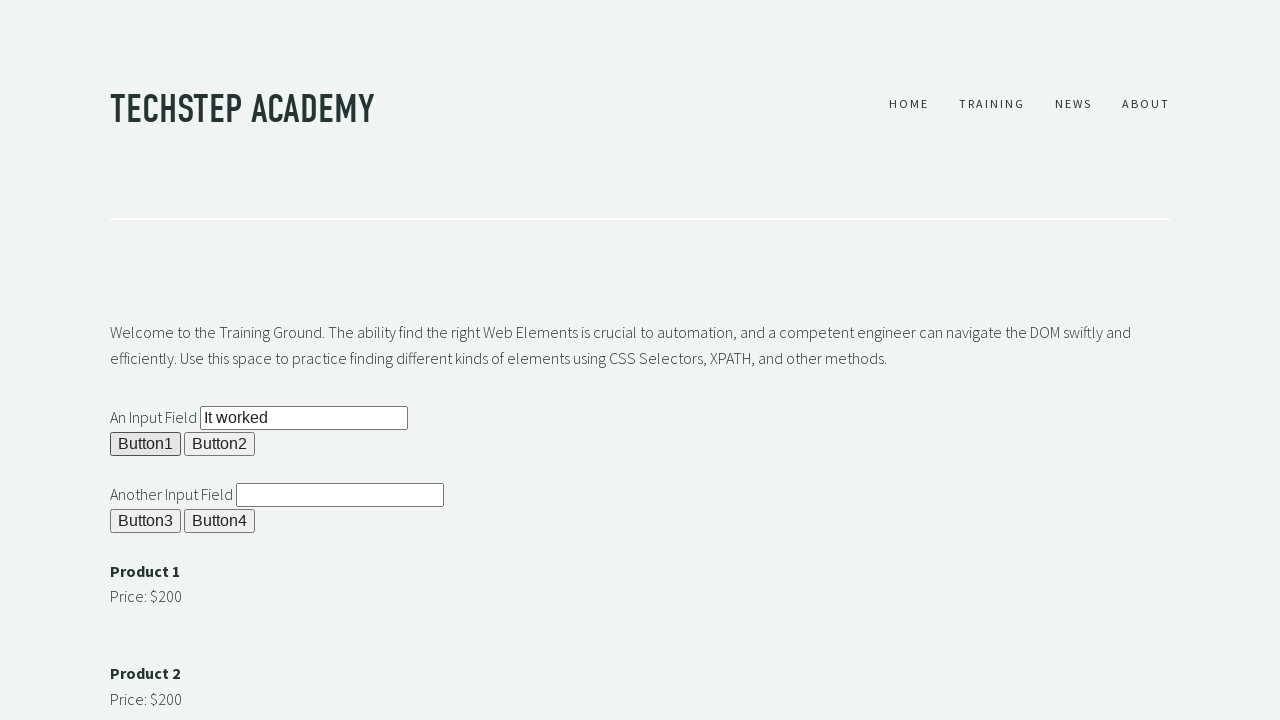

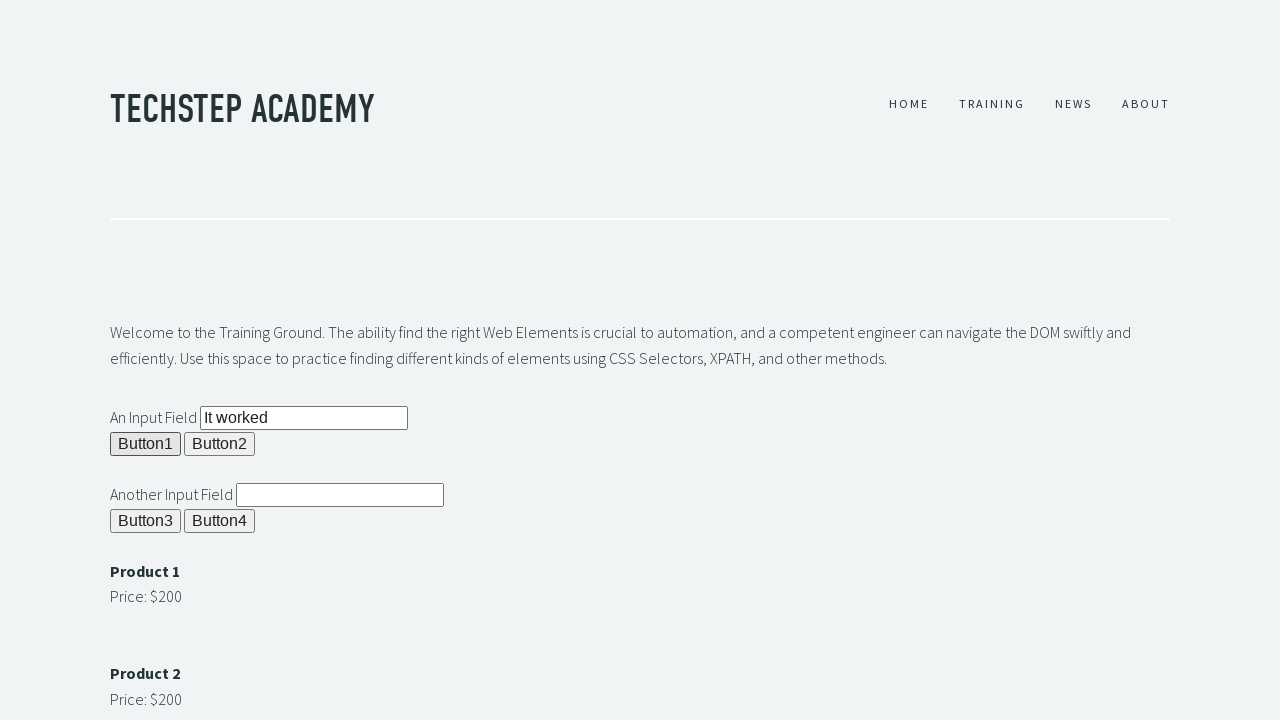